Tests JavaScript alert functionality by clicking the alert button and accepting it, then verifying the result message

Starting URL: https://the-internet.herokuapp.com/javascript_alerts

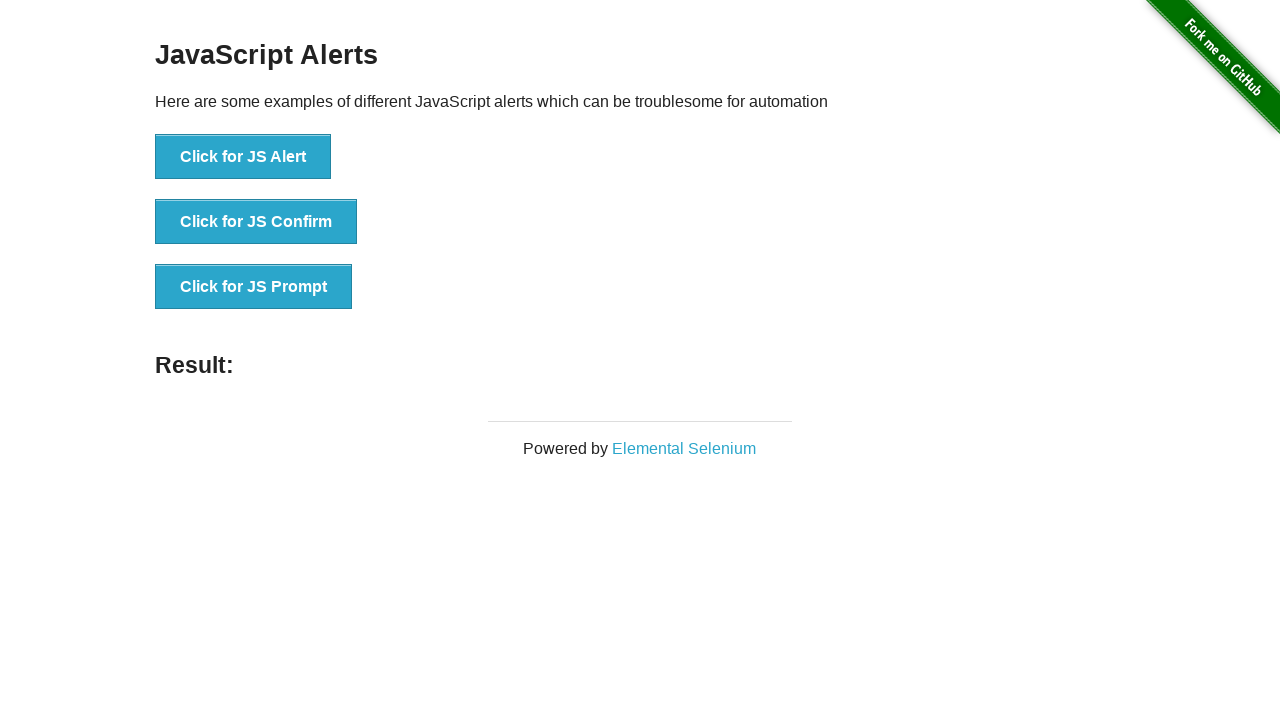

Clicked the 'Click for JS Alert' button at (243, 157) on button:has-text('Click for JS Alert')
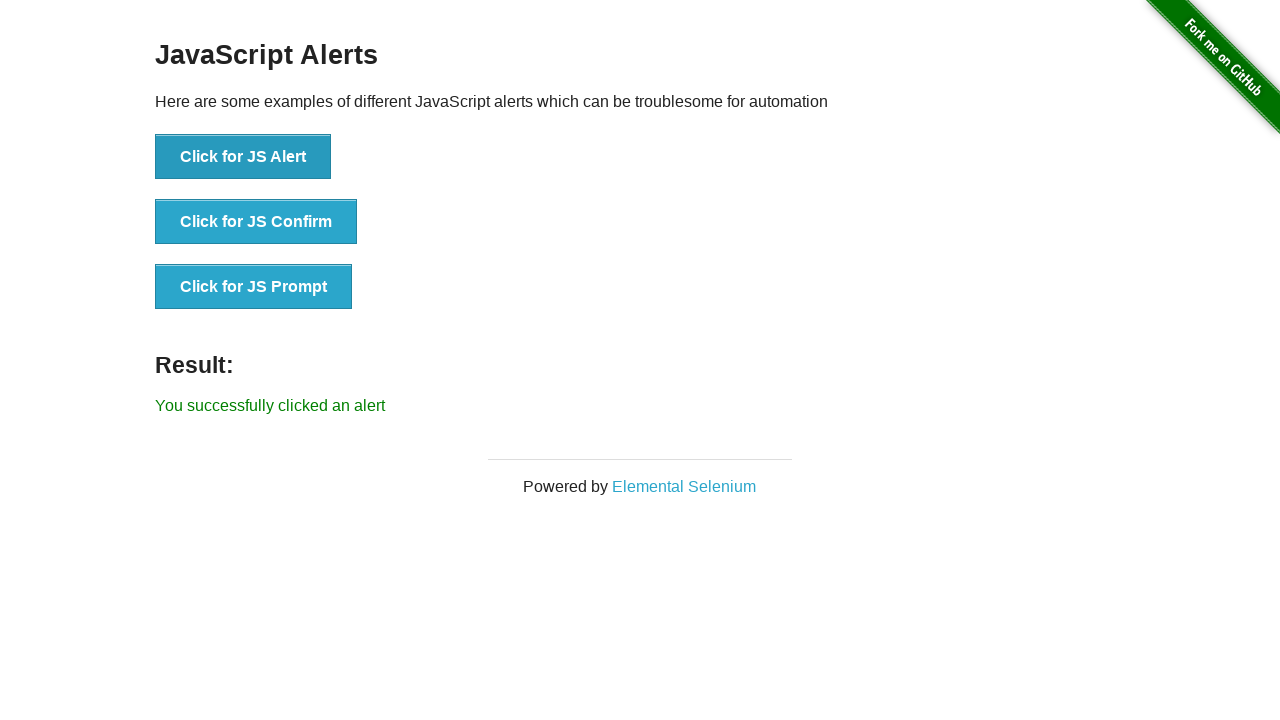

Set up dialog handler to accept alert
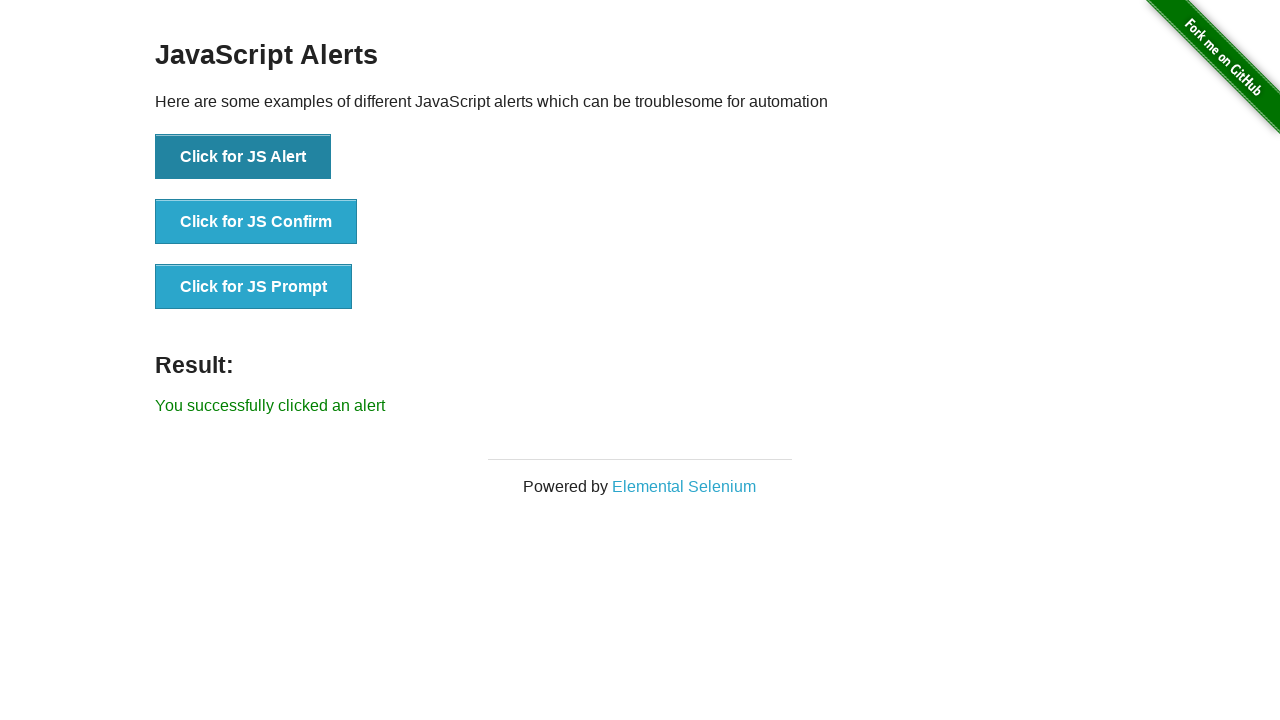

Verified success message appeared: 'You successfully clicked an alert'
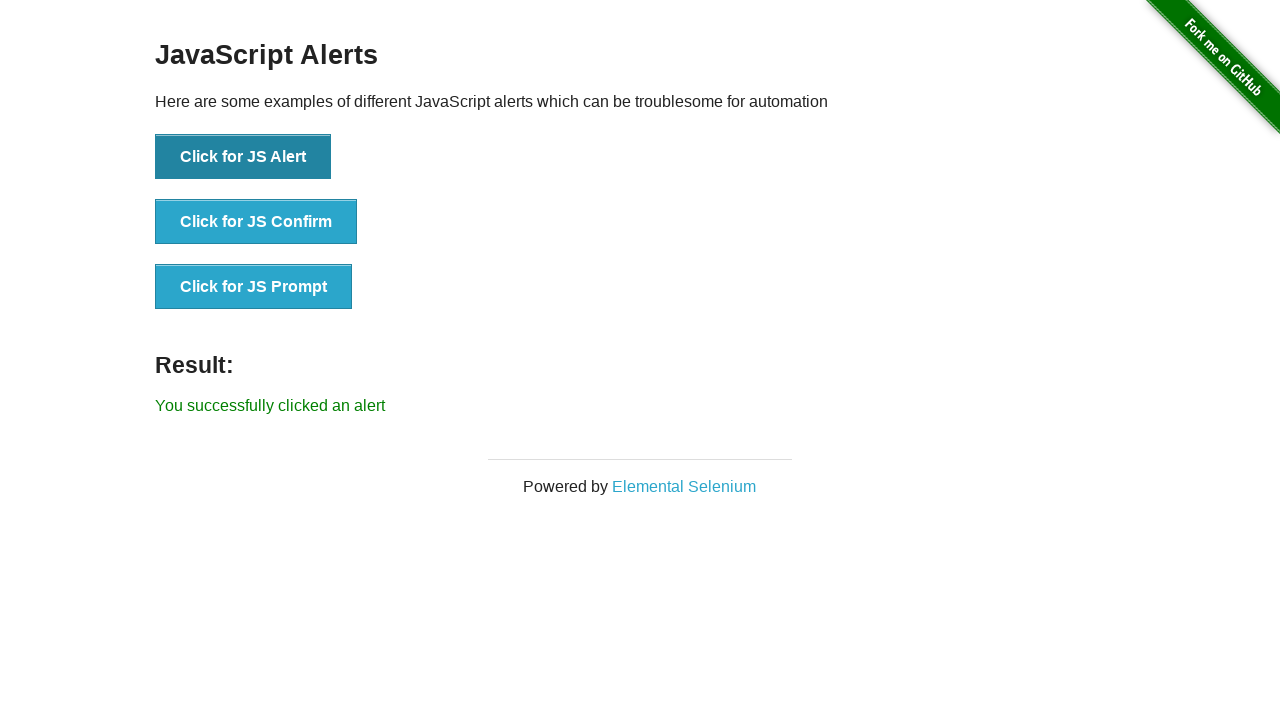

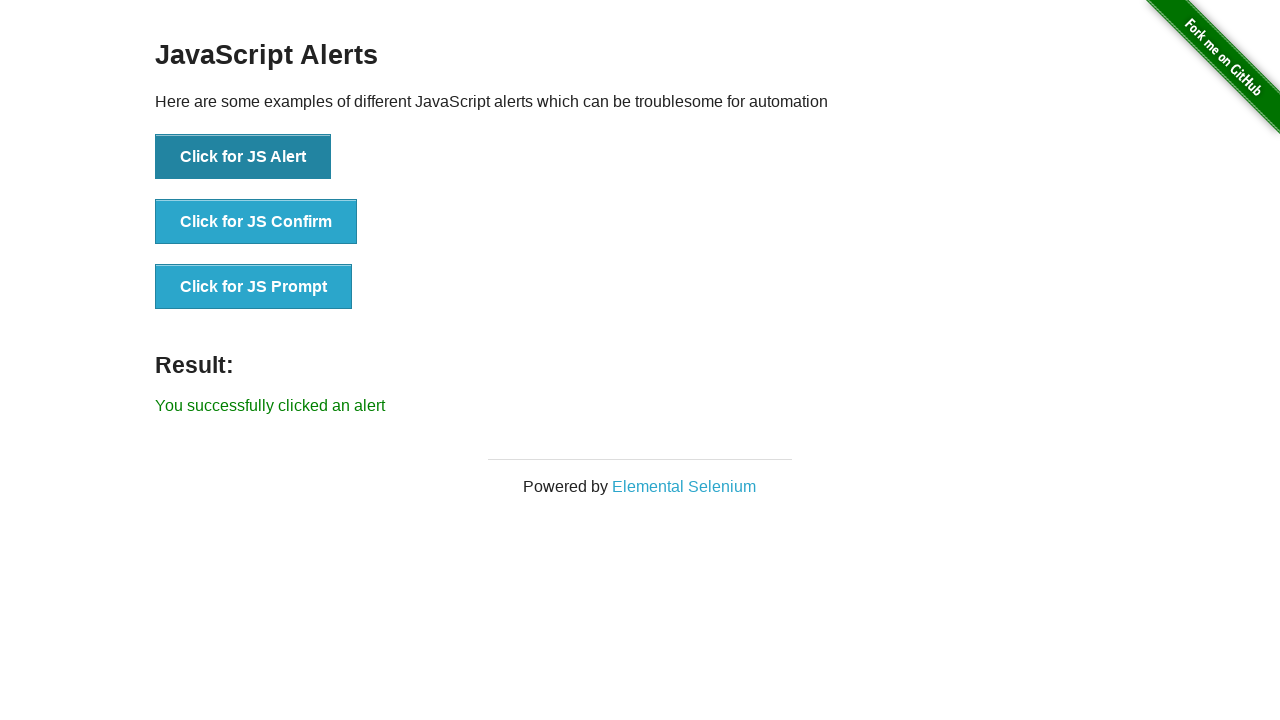